Tests checkbox functionality by toggling checkboxes on and off in various combinations

Starting URL: https://the-internet.herokuapp.com/

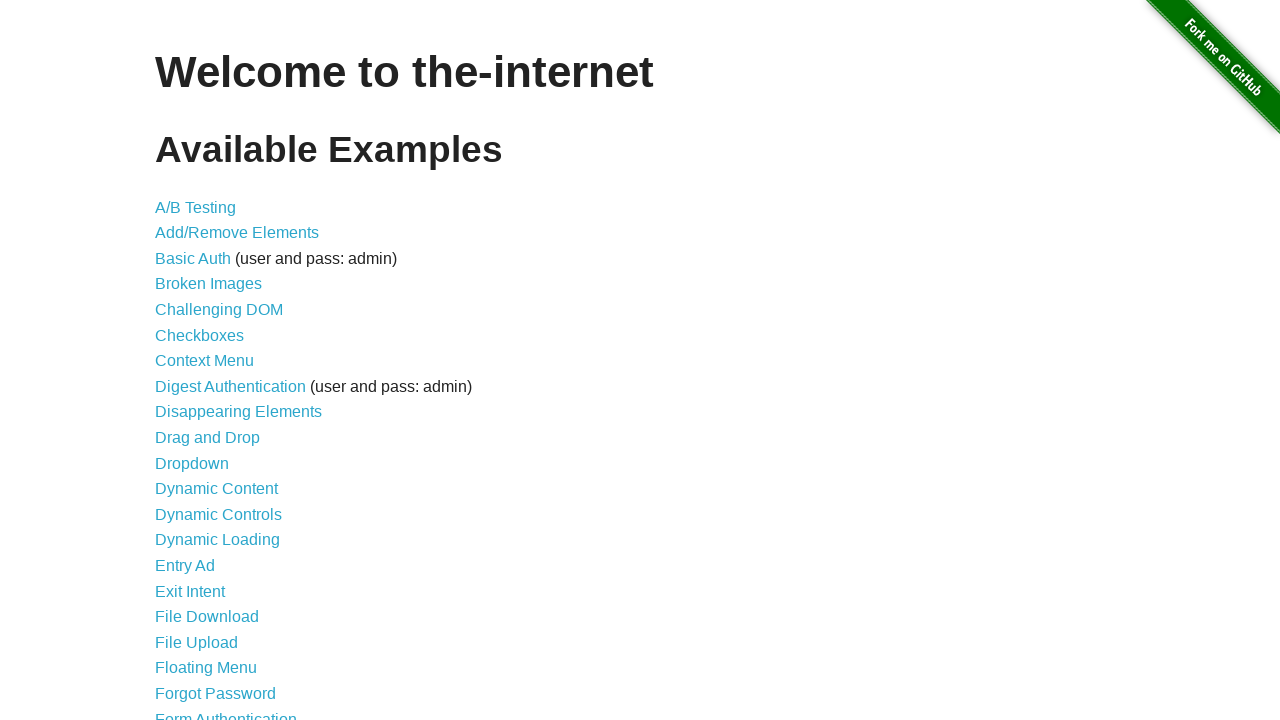

Clicked on Checkboxes link at (200, 335) on text='Checkboxes'
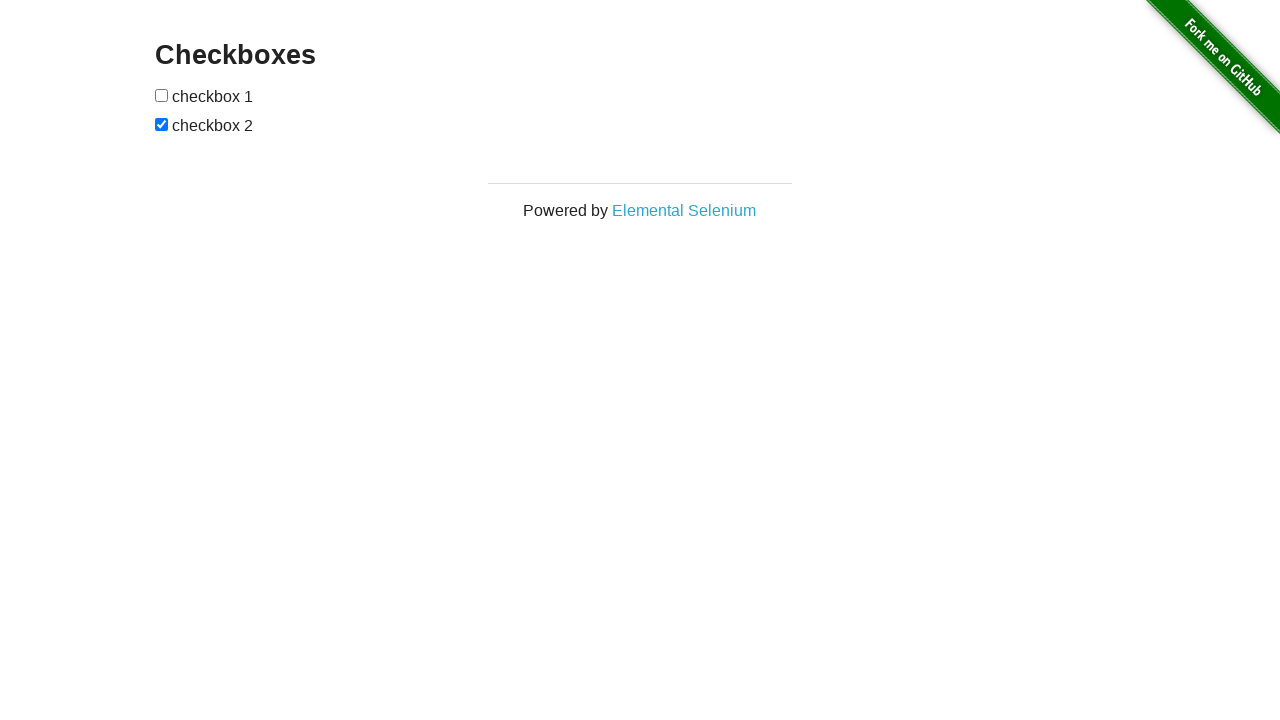

Checkboxes page loaded successfully
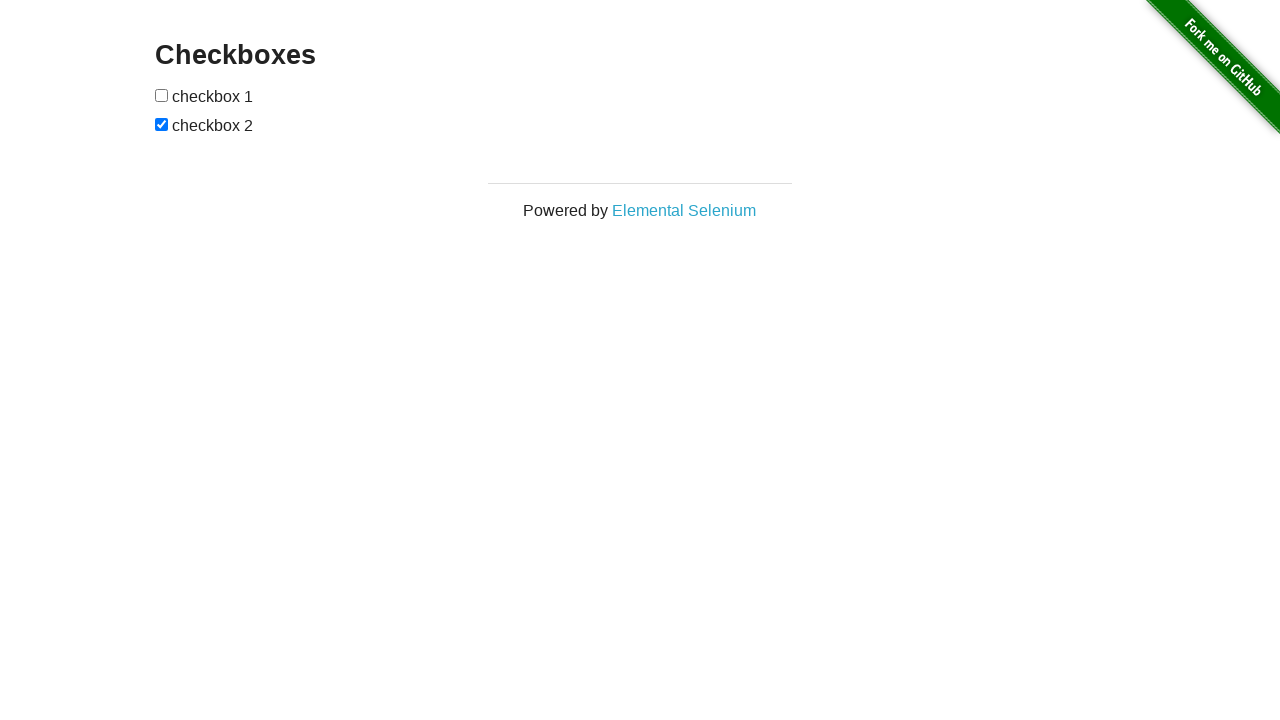

Unchecked checkbox 2 at (162, 124) on (//form[@id='checkboxes']/input)[2]
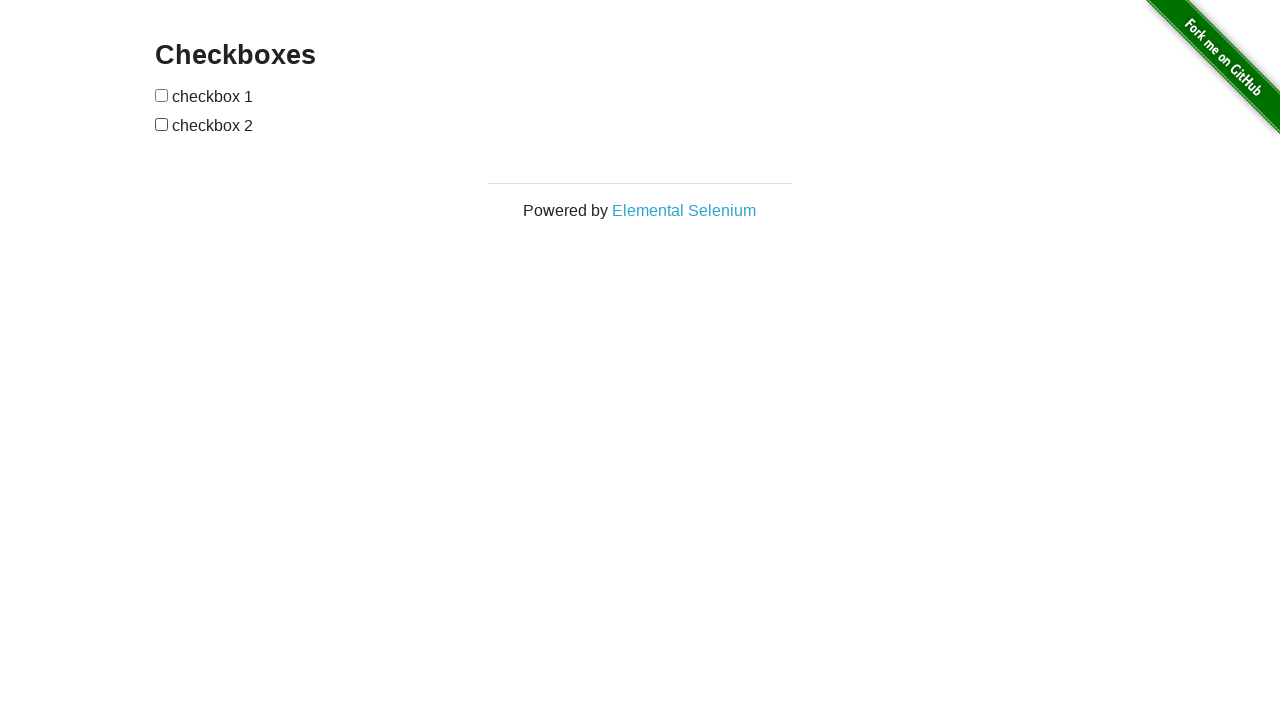

Checked checkbox 1 at (162, 95) on (//form[@id='checkboxes']/input)[1]
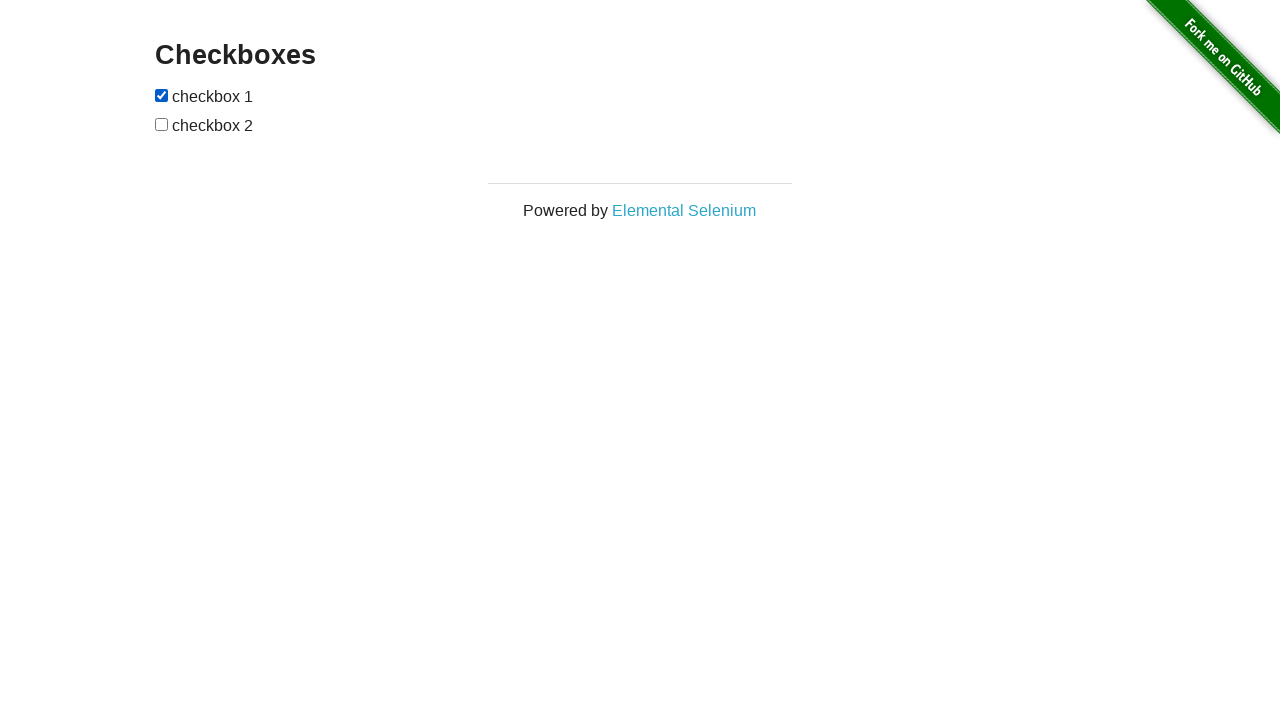

Checked checkbox 2 at (162, 124) on (//form[@id='checkboxes']/input)[2]
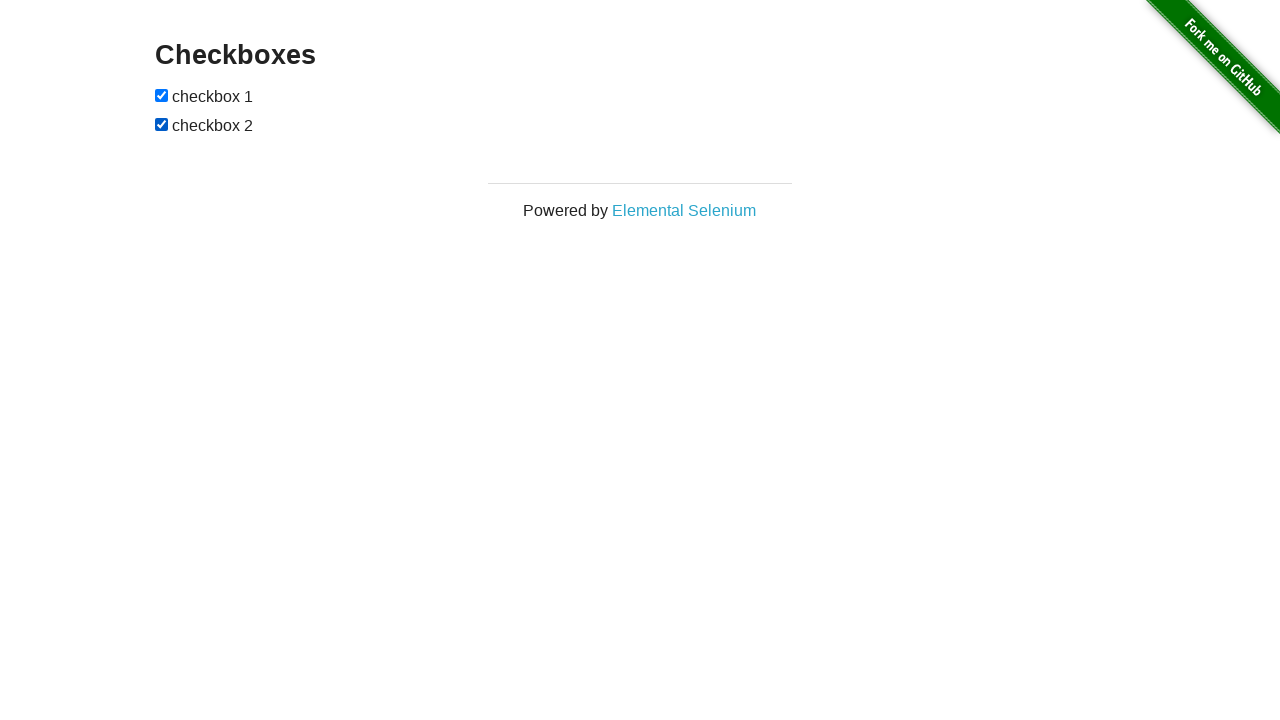

Unchecked checkbox 1 at (162, 95) on (//form[@id='checkboxes']/input)[1]
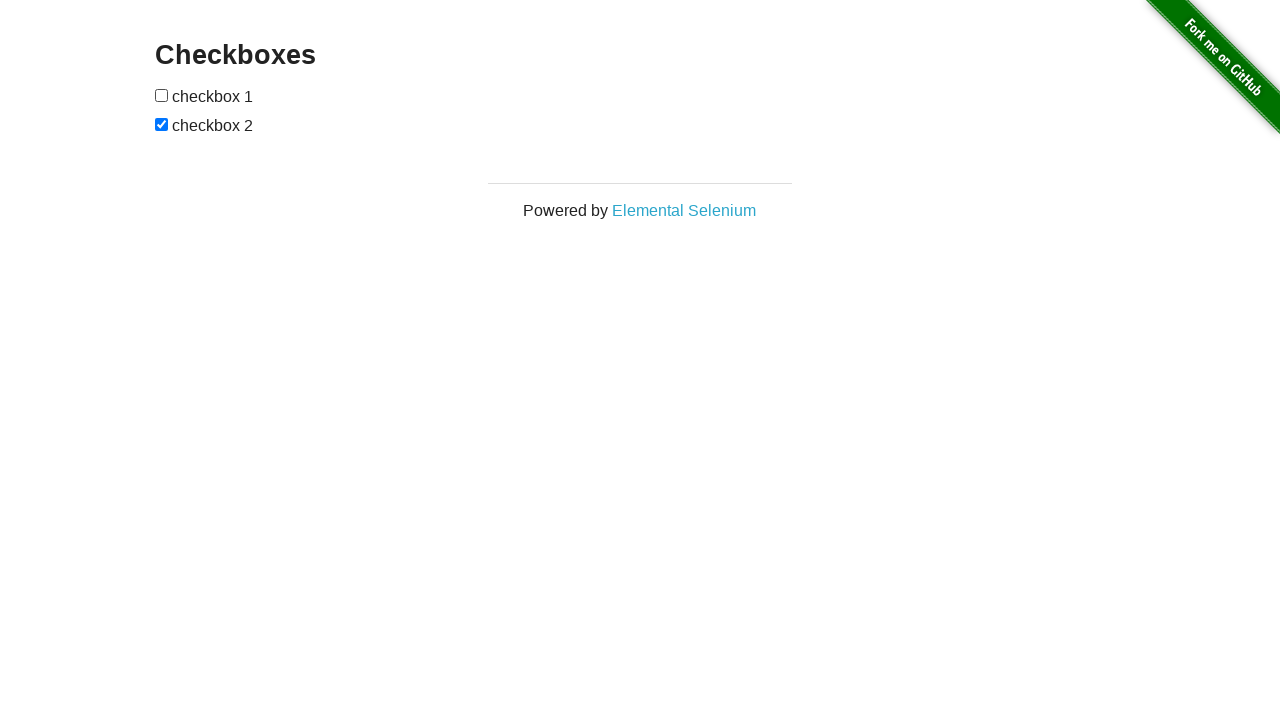

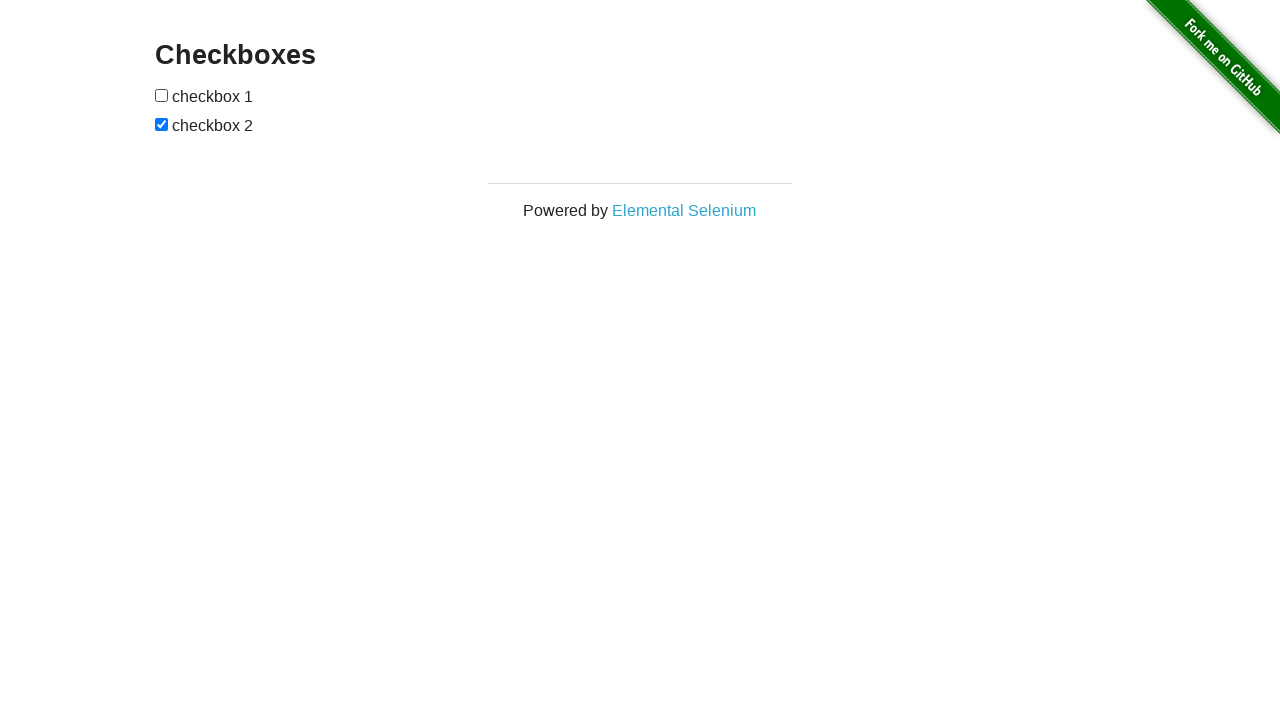